Navigates to the PokéAPI documentation page and verifies the page title matches the expected value.

Starting URL: https://pokeapi.co/docs/v2

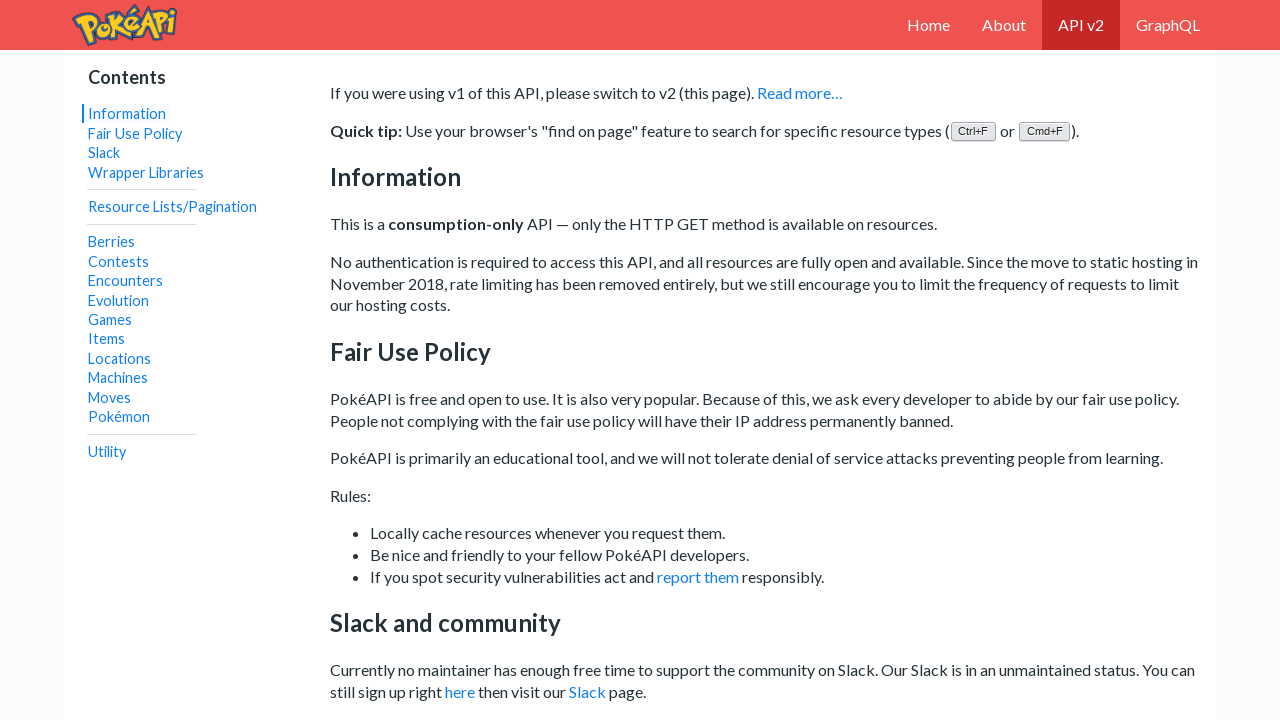

Navigated to PokéAPI documentation page at https://pokeapi.co/docs/v2
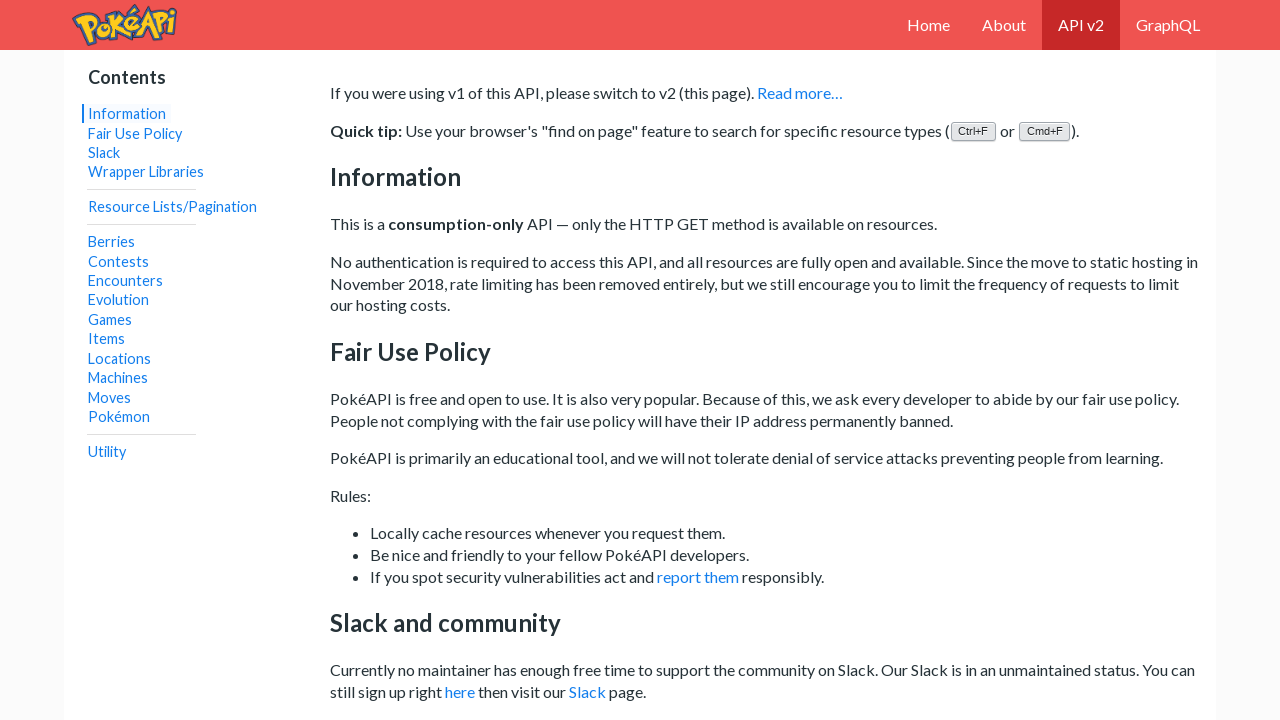

Verified page title matches 'Documentation - PokéAPI'
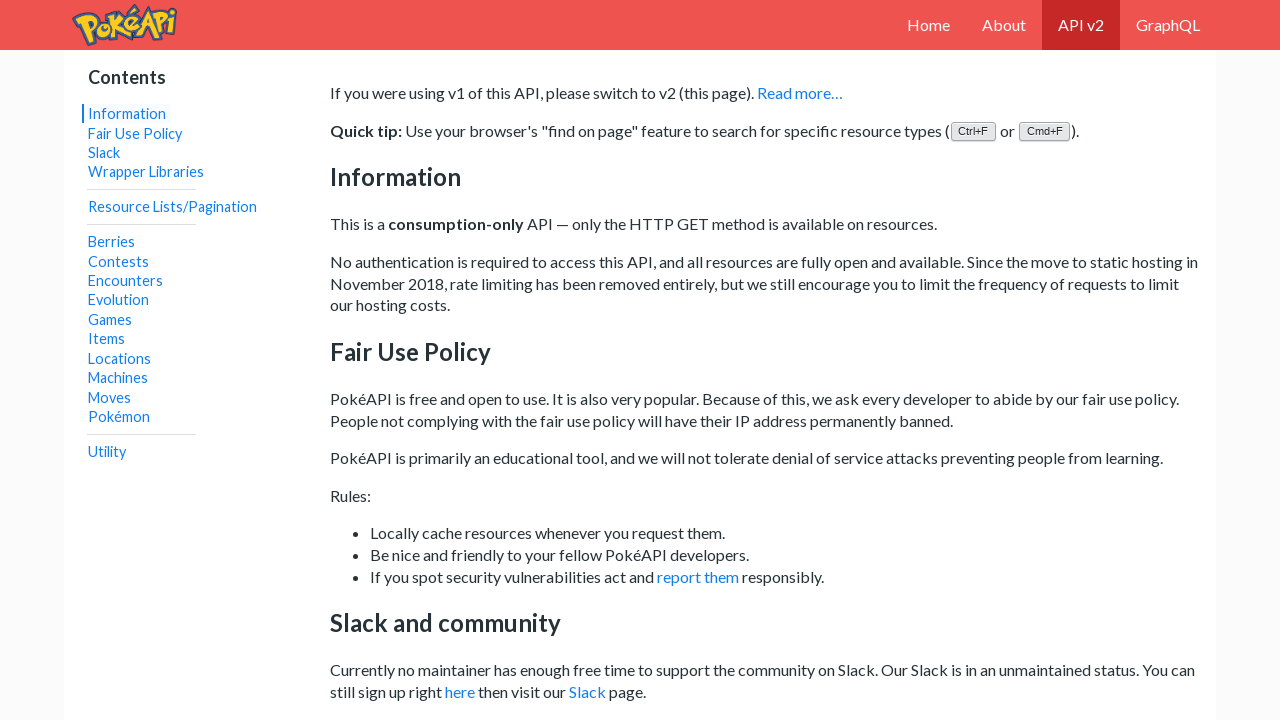

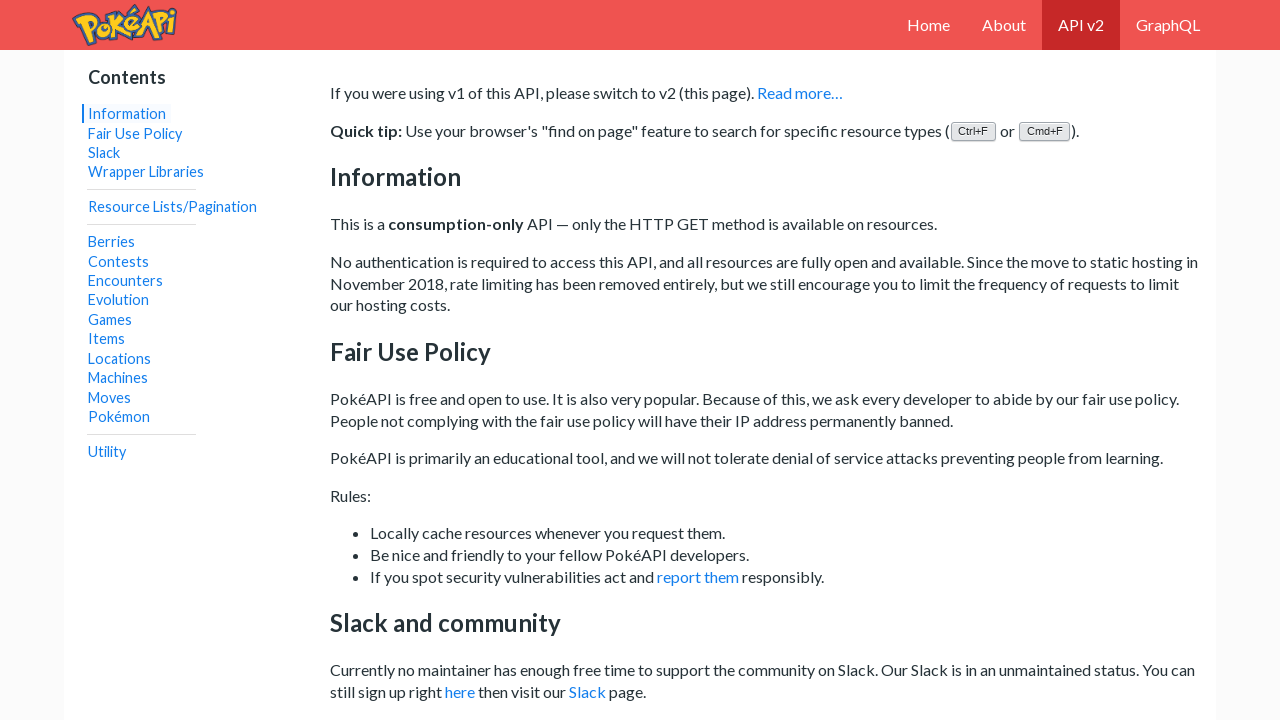